Tests product search functionality on GreenCart by searching for a product on the landing page, then clicking "Top Deals" to open a new window, searching for the same product in the offers page, and validating that the product names match between both pages.

Starting URL: https://rahulshettyacademy.com/seleniumPractise/#/

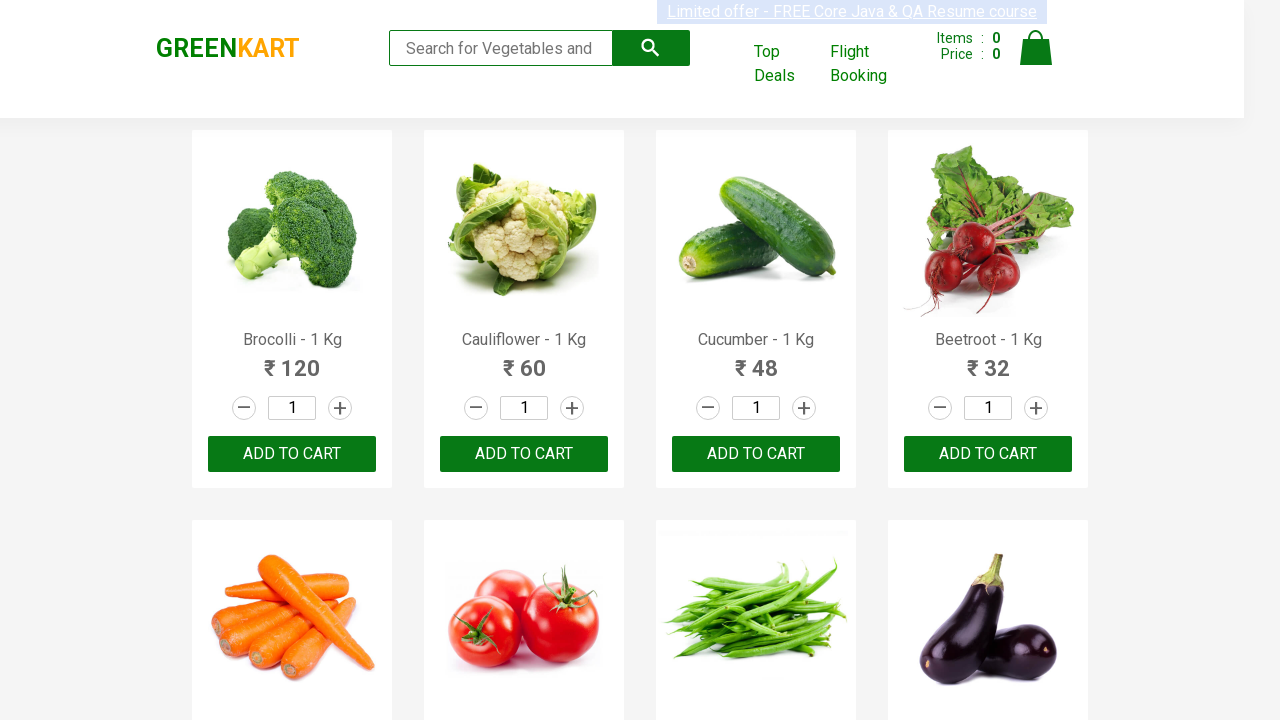

Filled search field with 'Tom' on landing page on input[type='search']
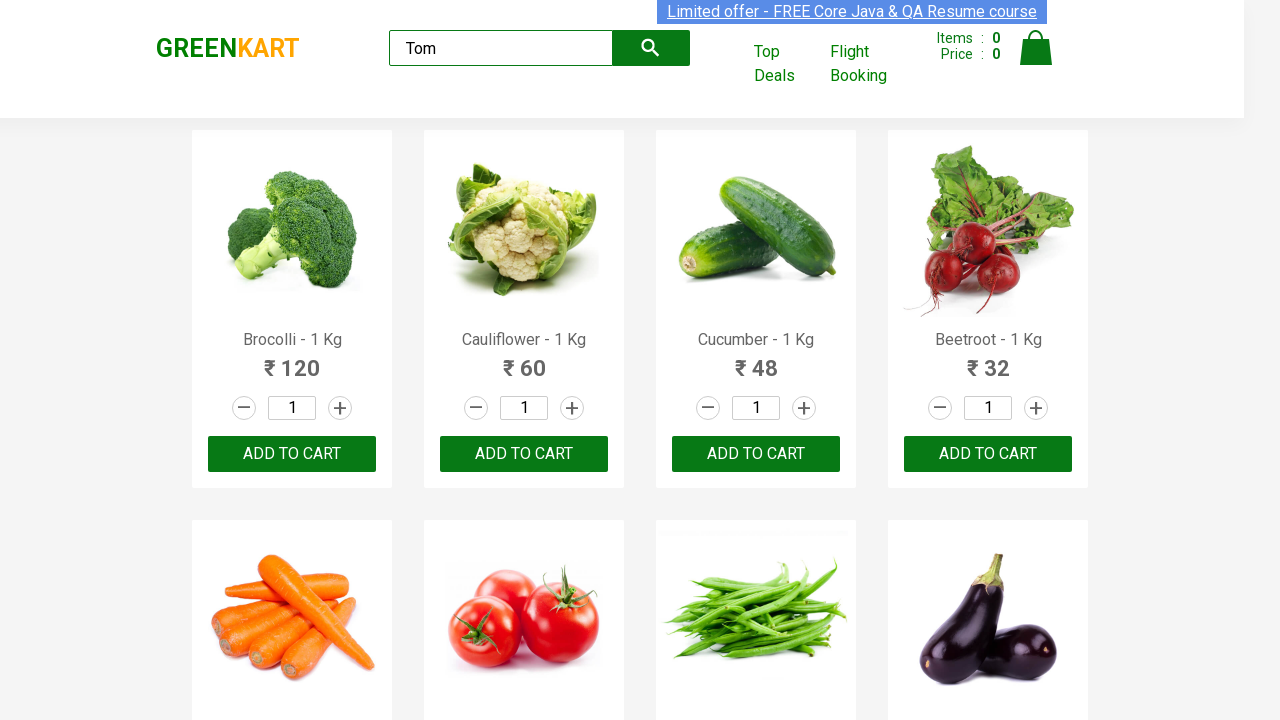

Waited 2 seconds for search results to load
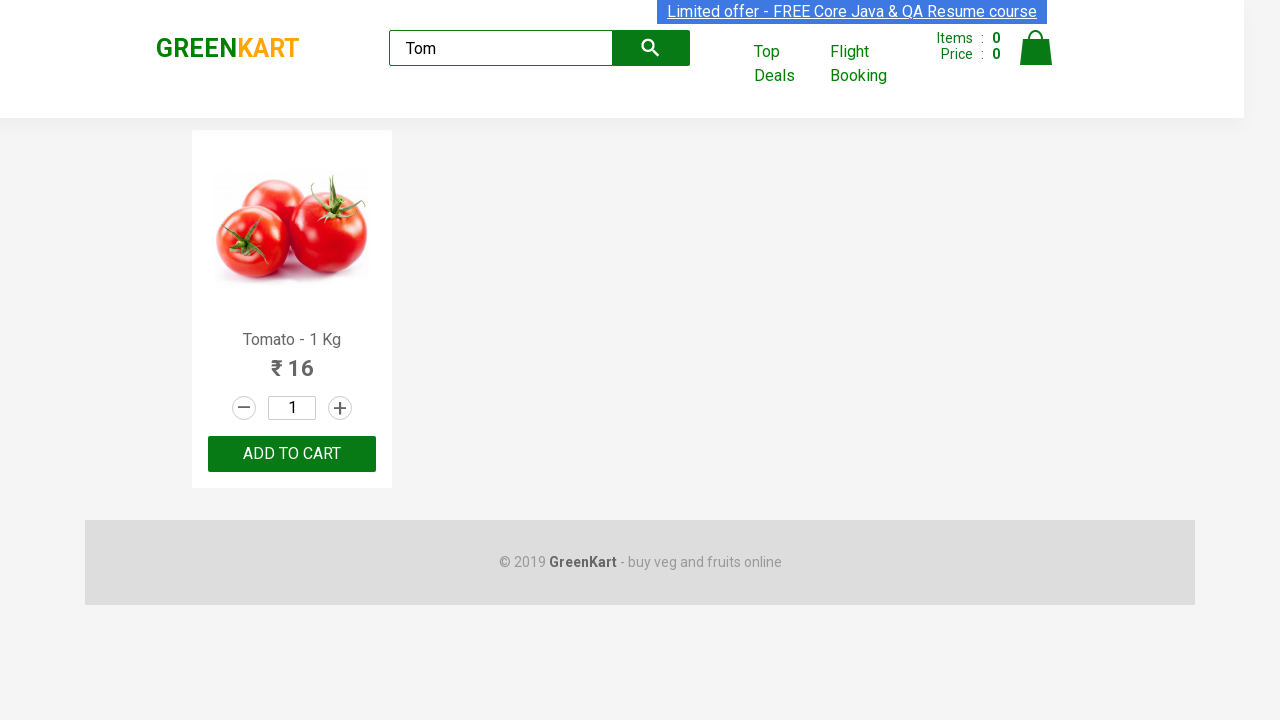

Extracted product name from landing page: 'Tomato'
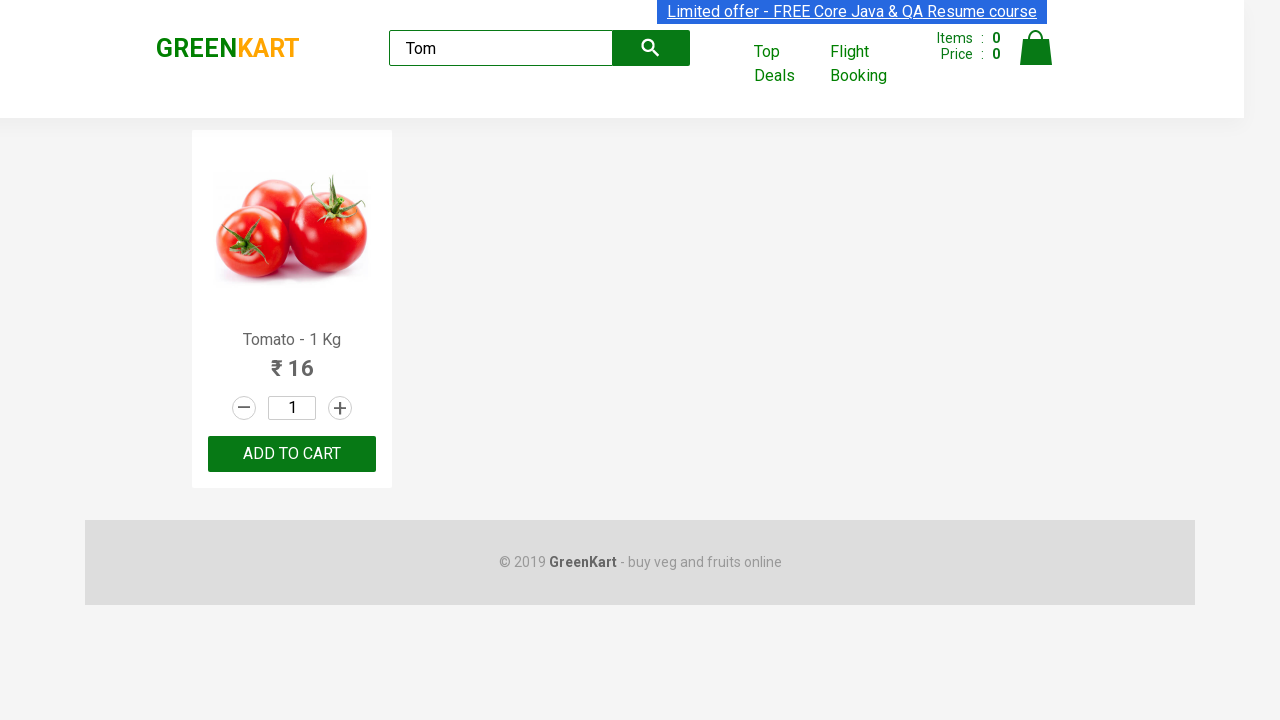

Clicked 'Top Deals' link to open new window at (787, 64) on text=Top Deals
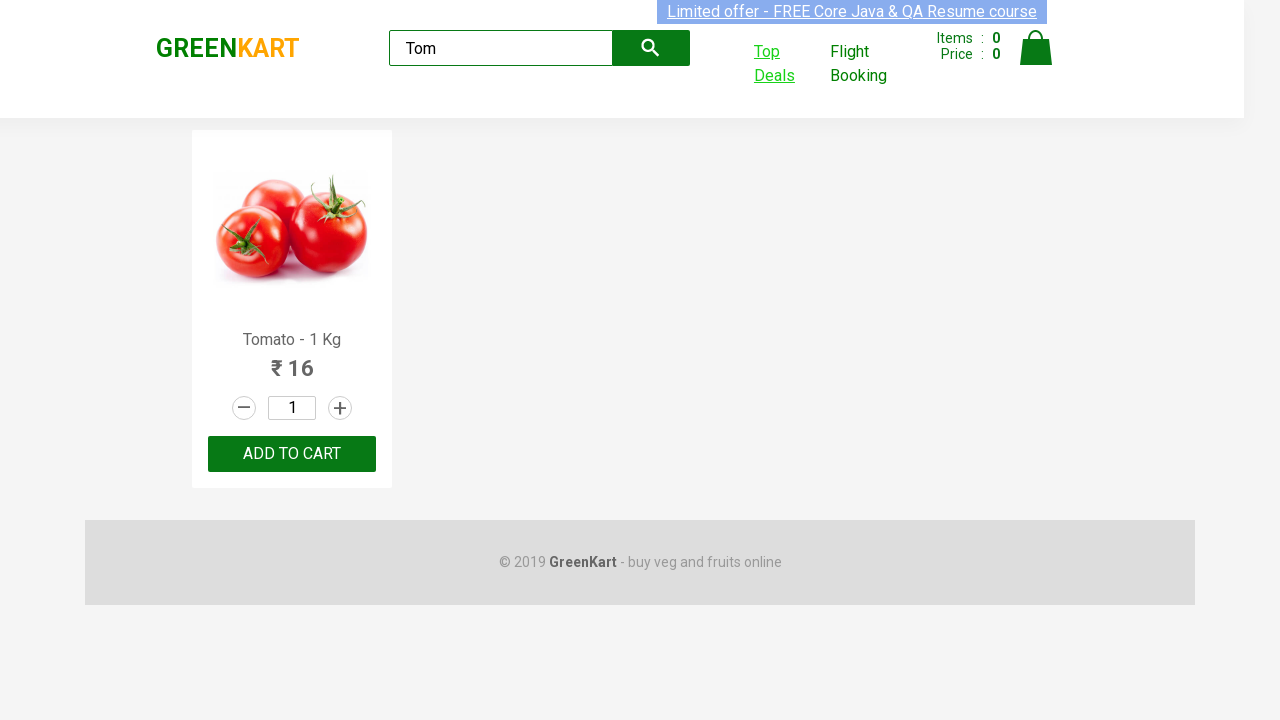

Switched to new window/tab
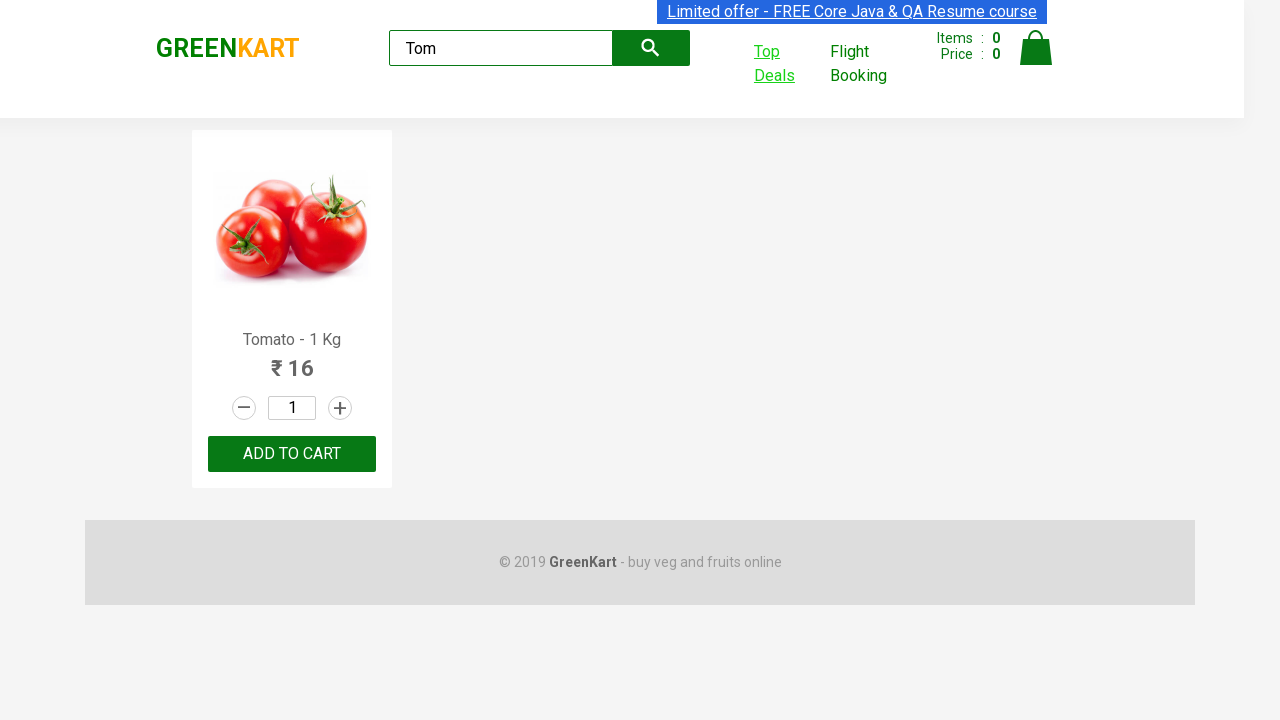

Waited for new page to load
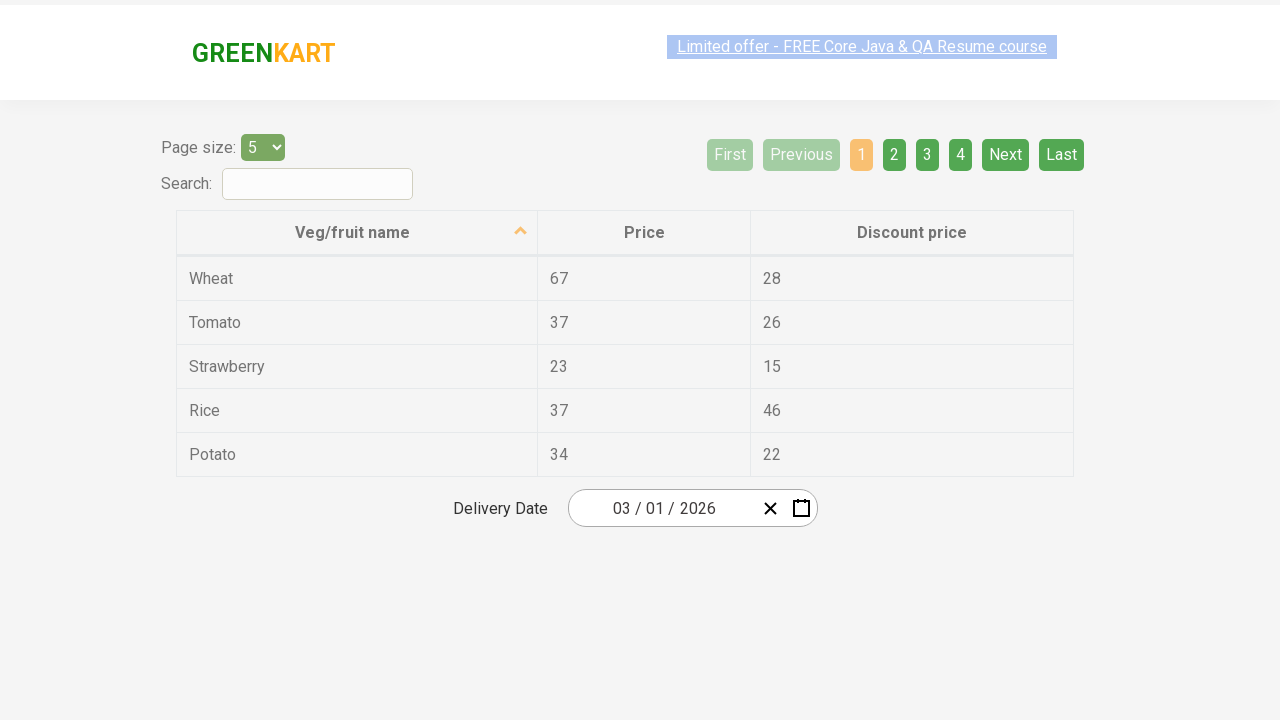

Filled search field with 'Tom' on offers page on input[type='search']
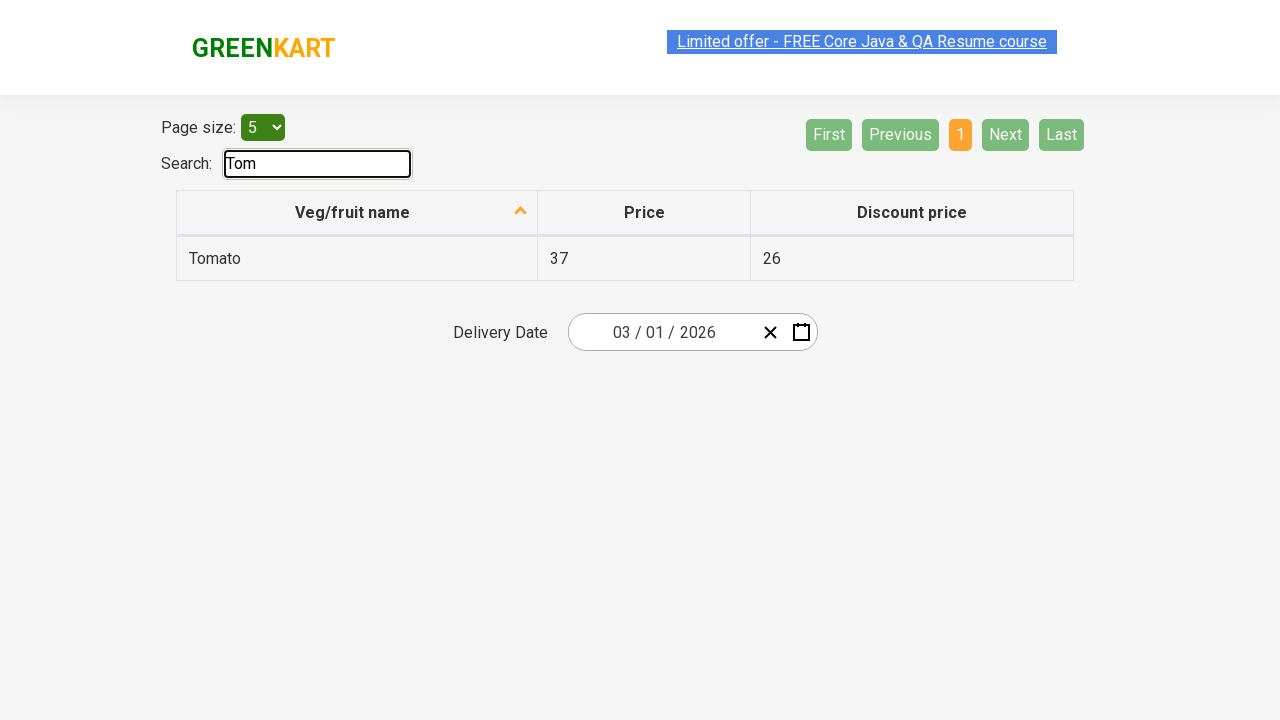

Waited 2 seconds for offers page search results to load
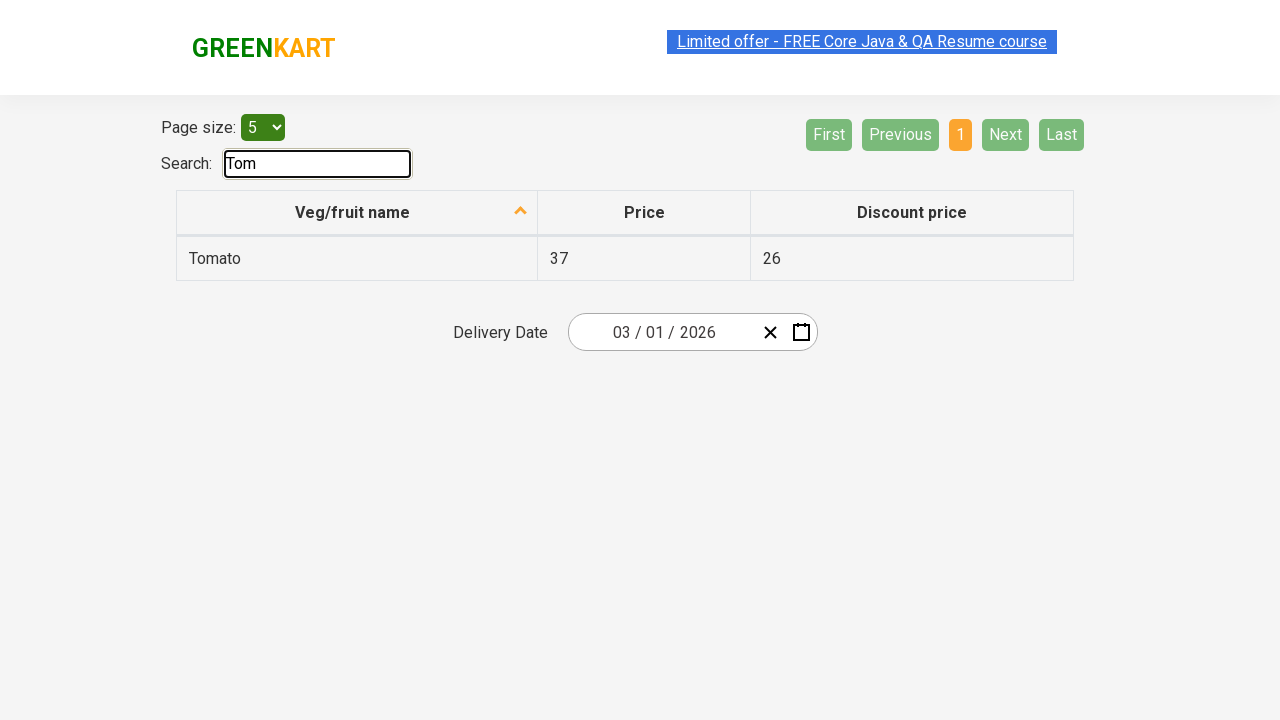

Extracted product name from offers page: 'Tomato'
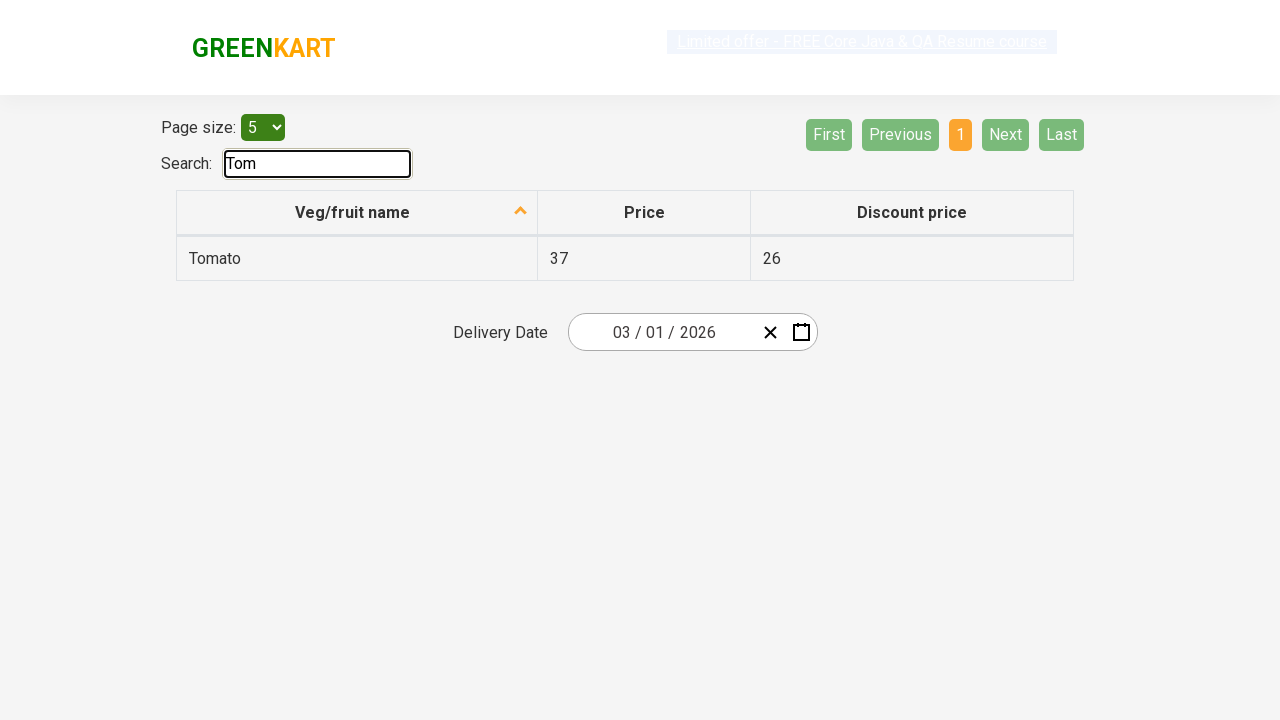

Validated that product names match between landing and offers pages: 'Tomato' == 'Tomato'
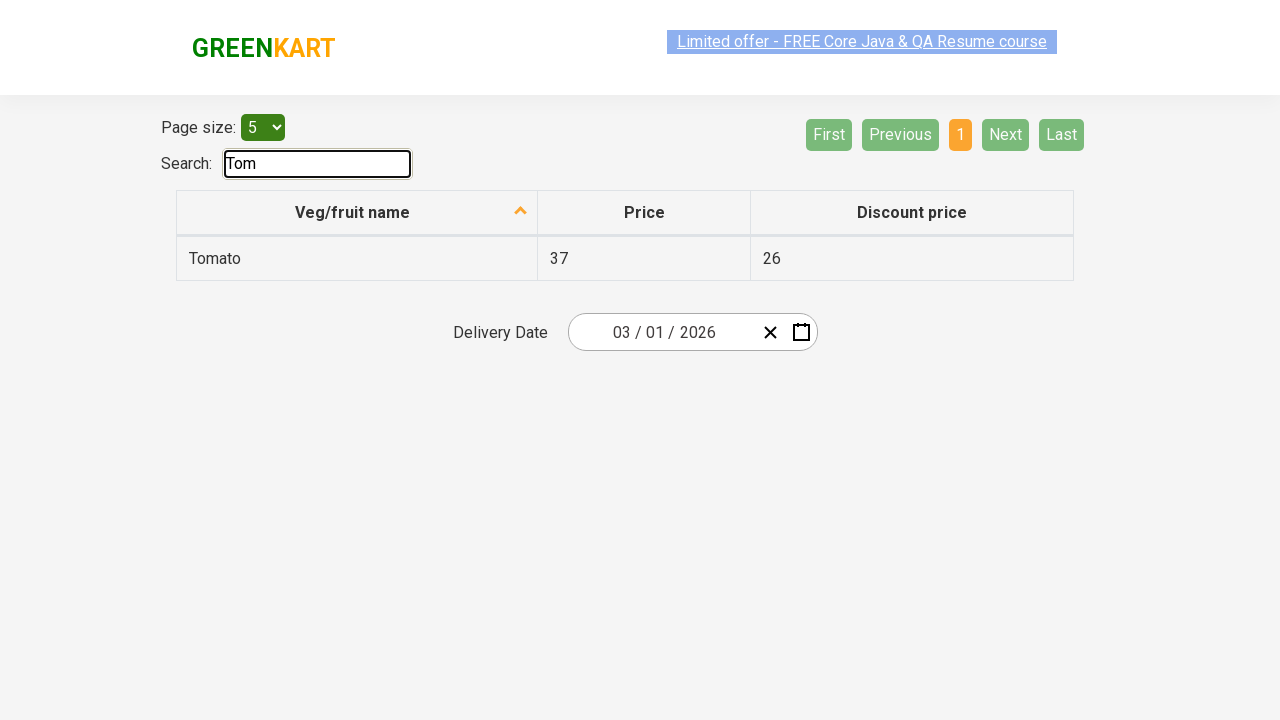

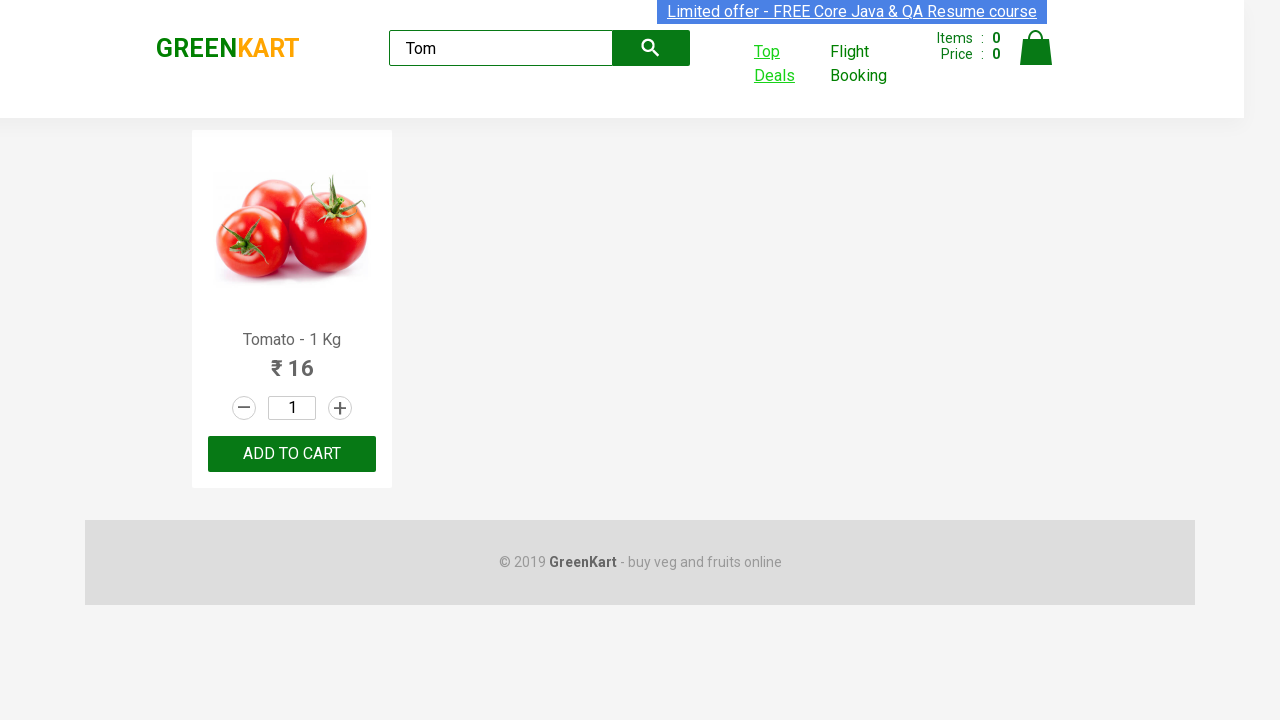